Navigates to automation exercise website and clicks on the Products link

Starting URL: https://automationexercise.com/

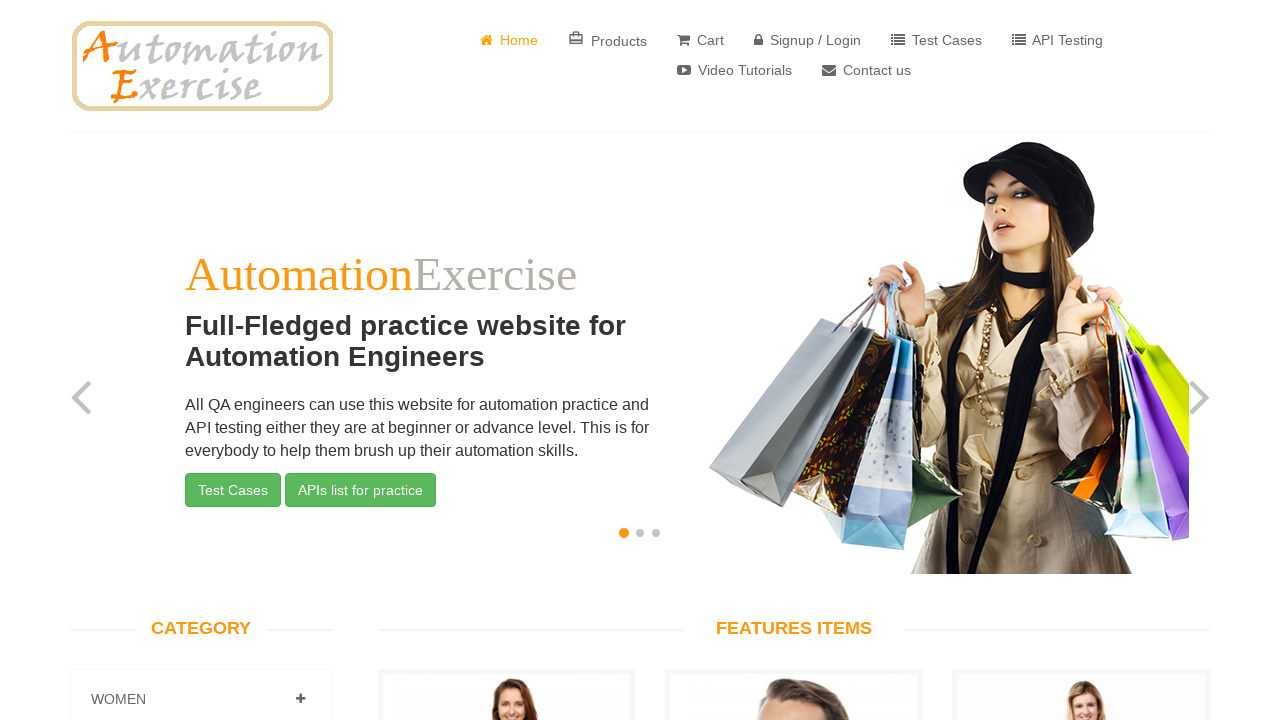

Navigated to automationexercise.com homepage
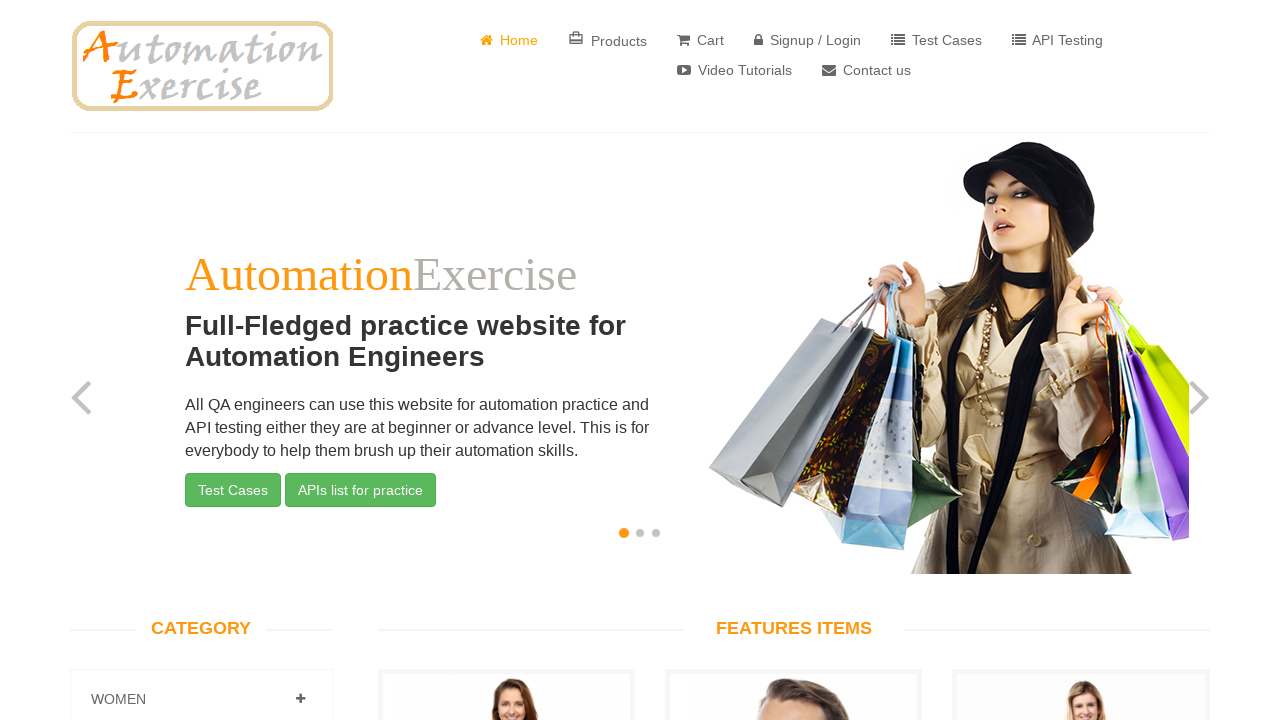

Clicked on Products link at (608, 40) on text=Products
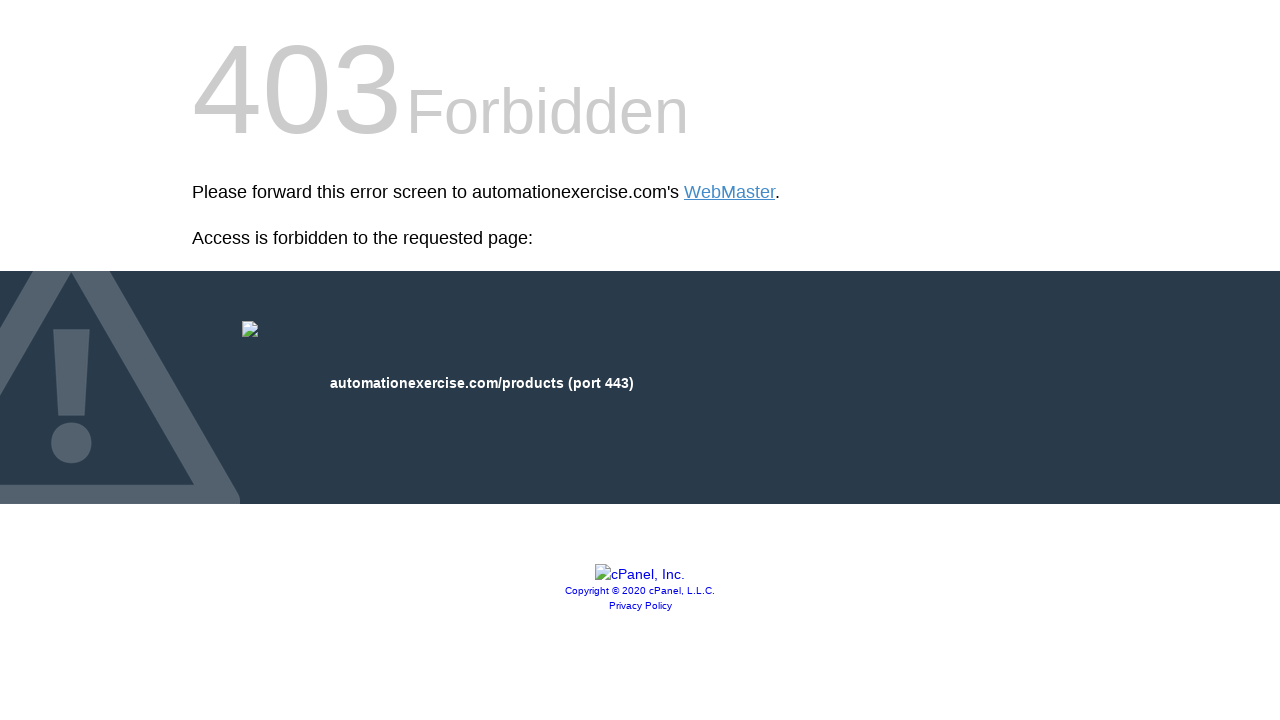

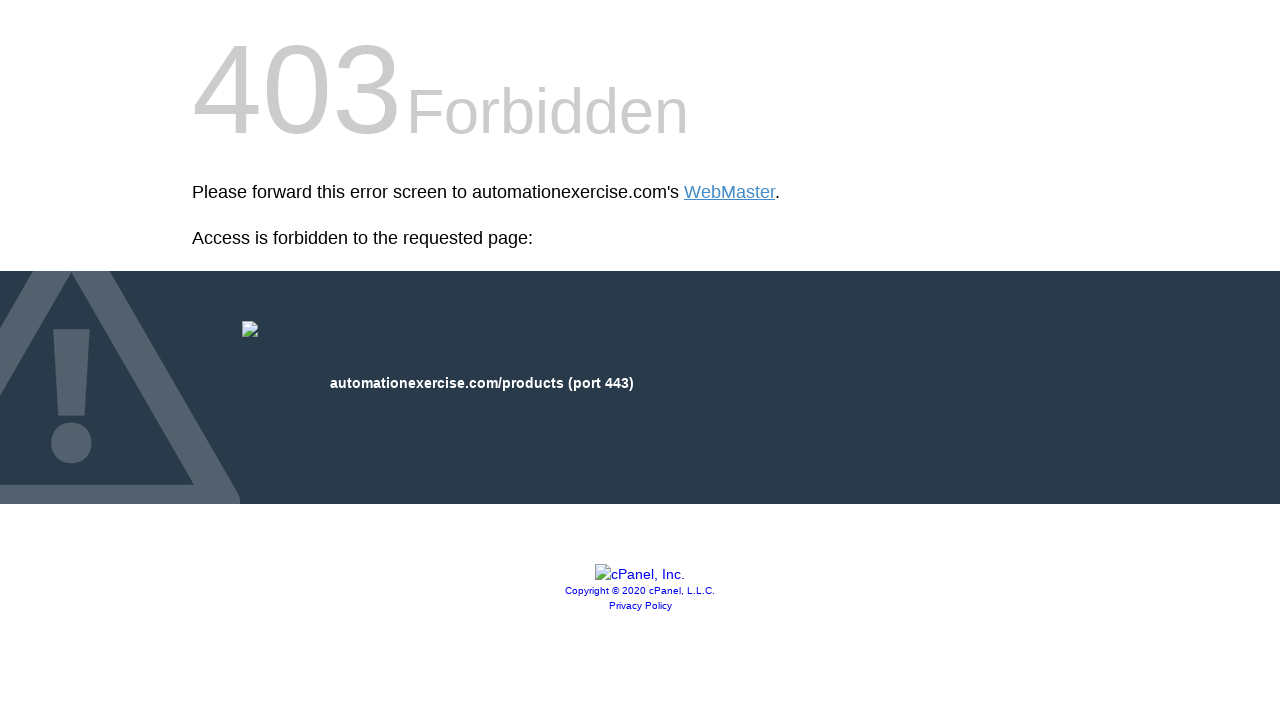